Tests a slow calculator by randomly selecting two 2-digit numbers and performing a random arithmetic operation

Starting URL: https://bonigarcia.dev/selenium-webdriver-java/slow-calculator.html

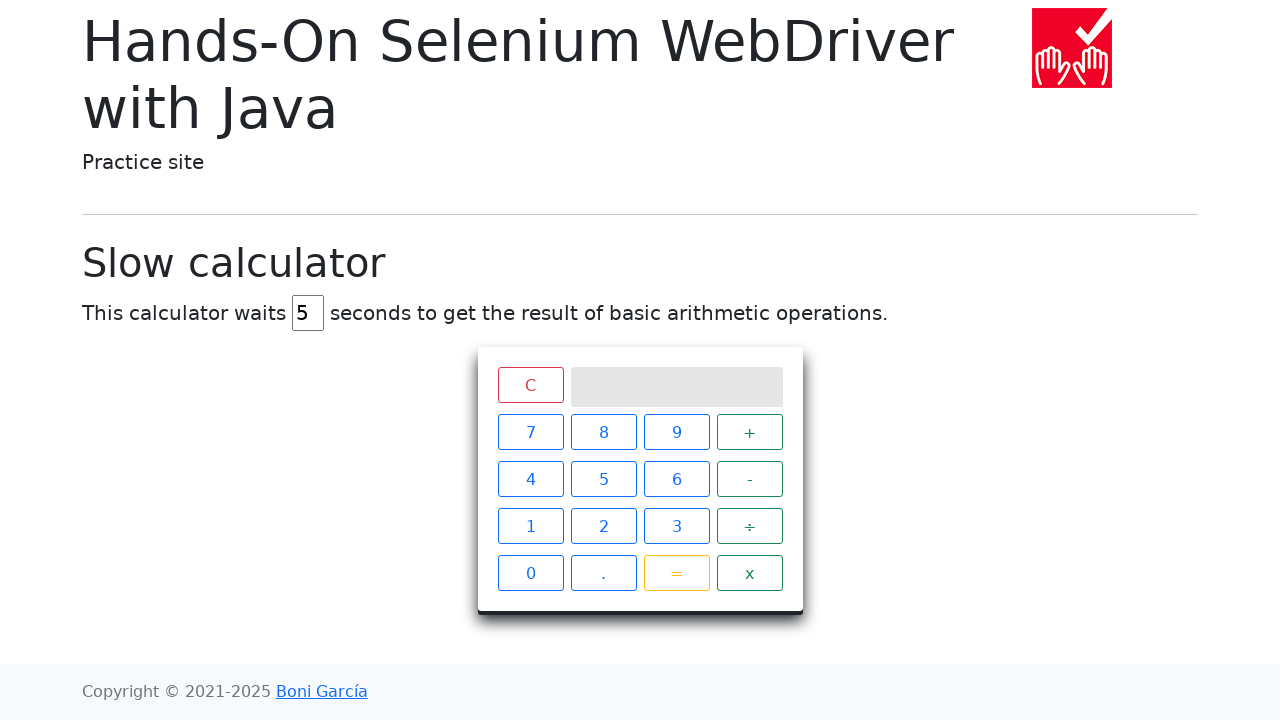

Retrieved all number buttons (0-9)
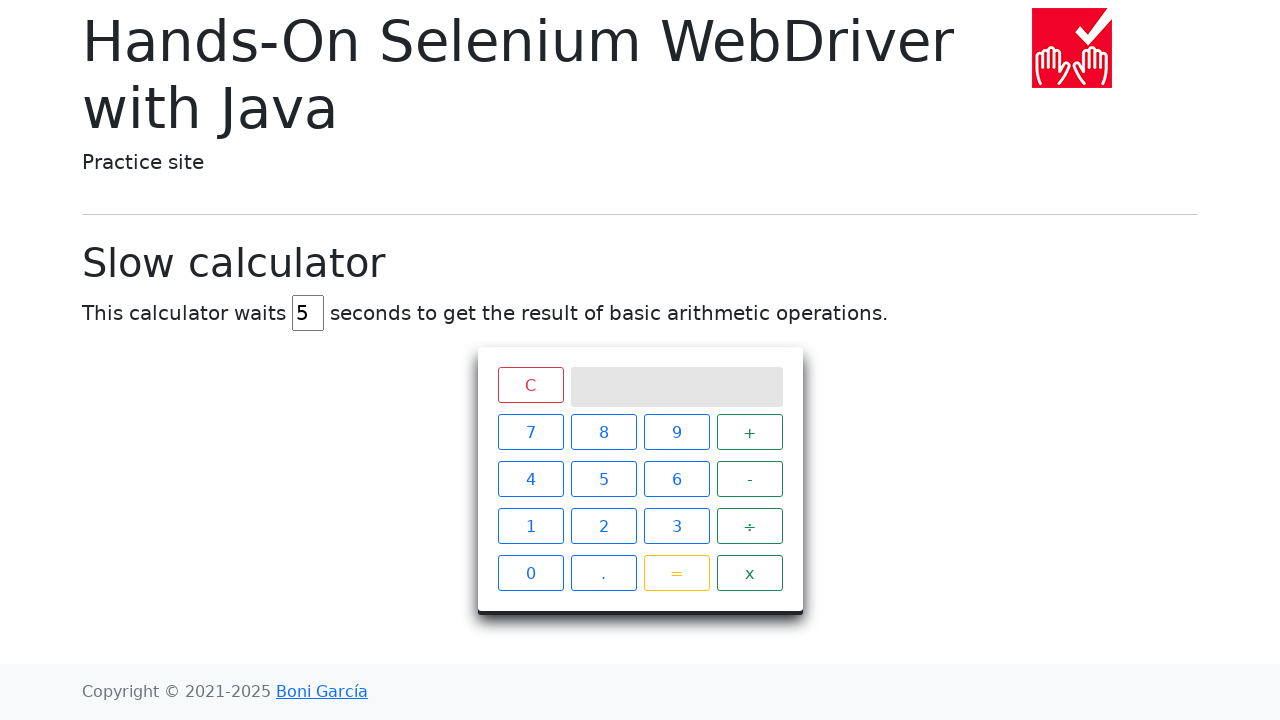

Generated random first number digits: 39
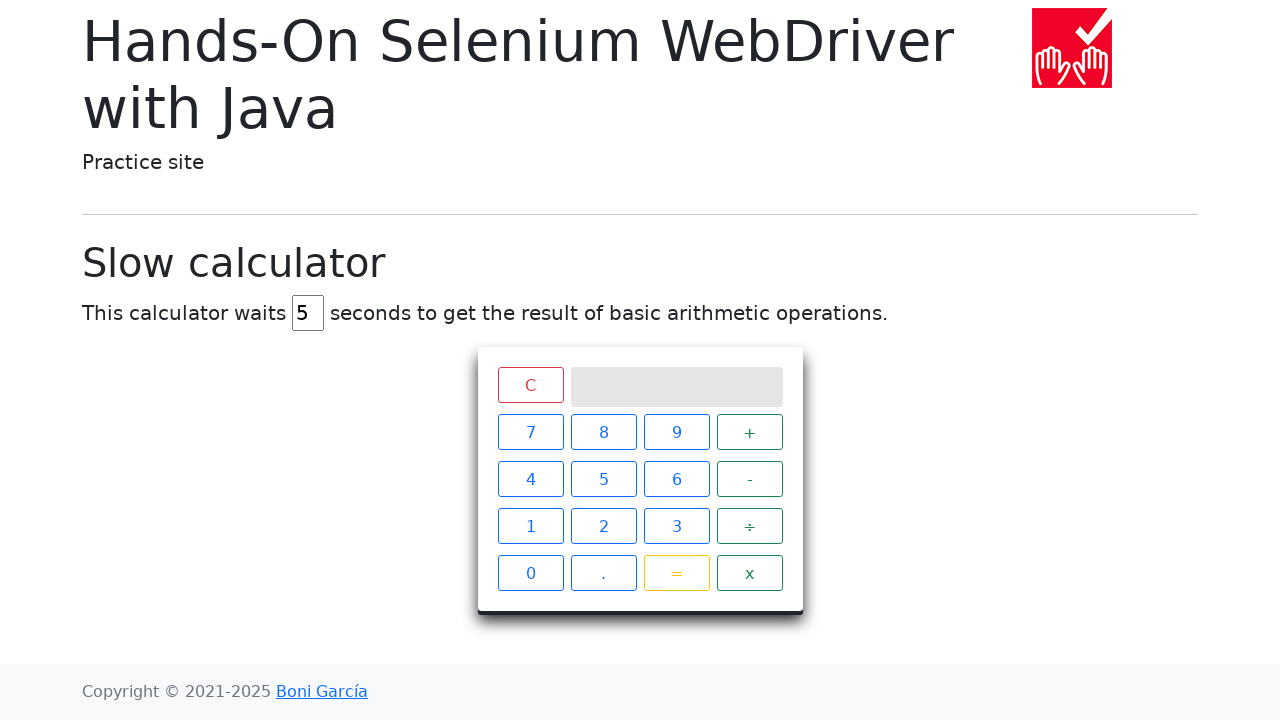

Clicked first digit of first number: 3 at (676, 432) on (//*[@class='btn btn-outline-primary'])[position()<11][3]
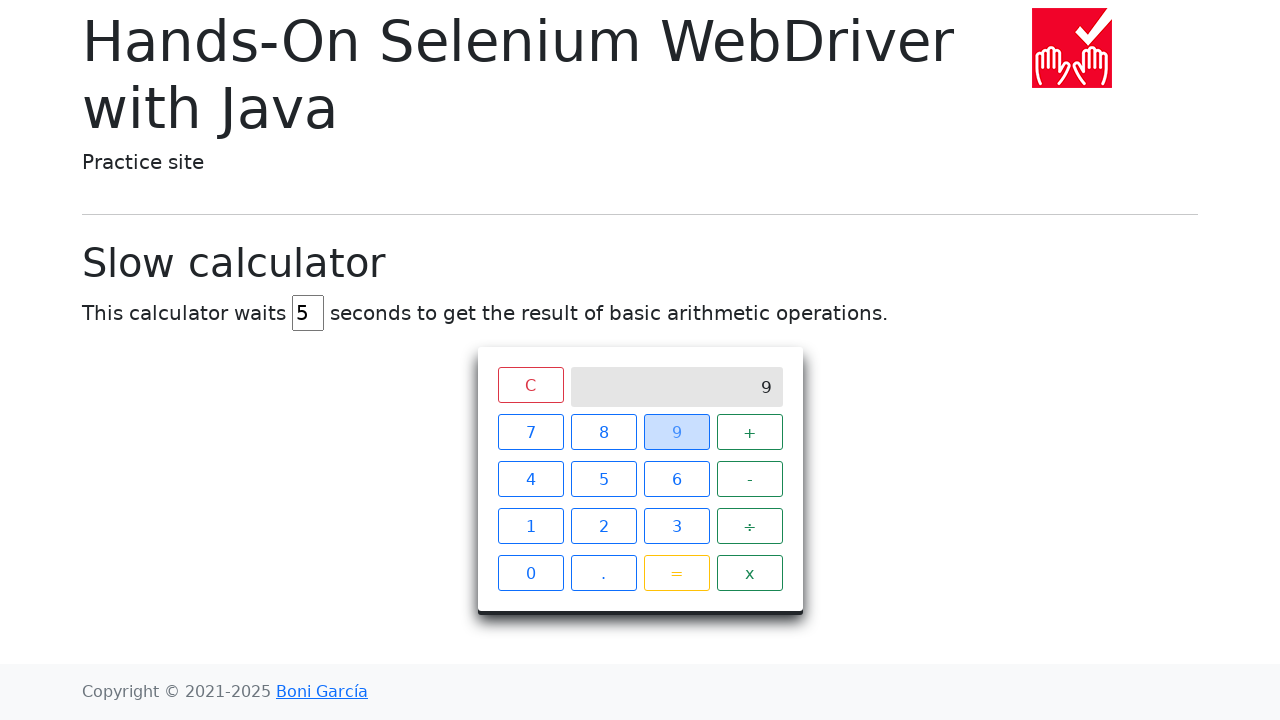

Clicked second digit of first number: 9 at (676, 526) on (//*[@class='btn btn-outline-primary'])[position()<11][9]
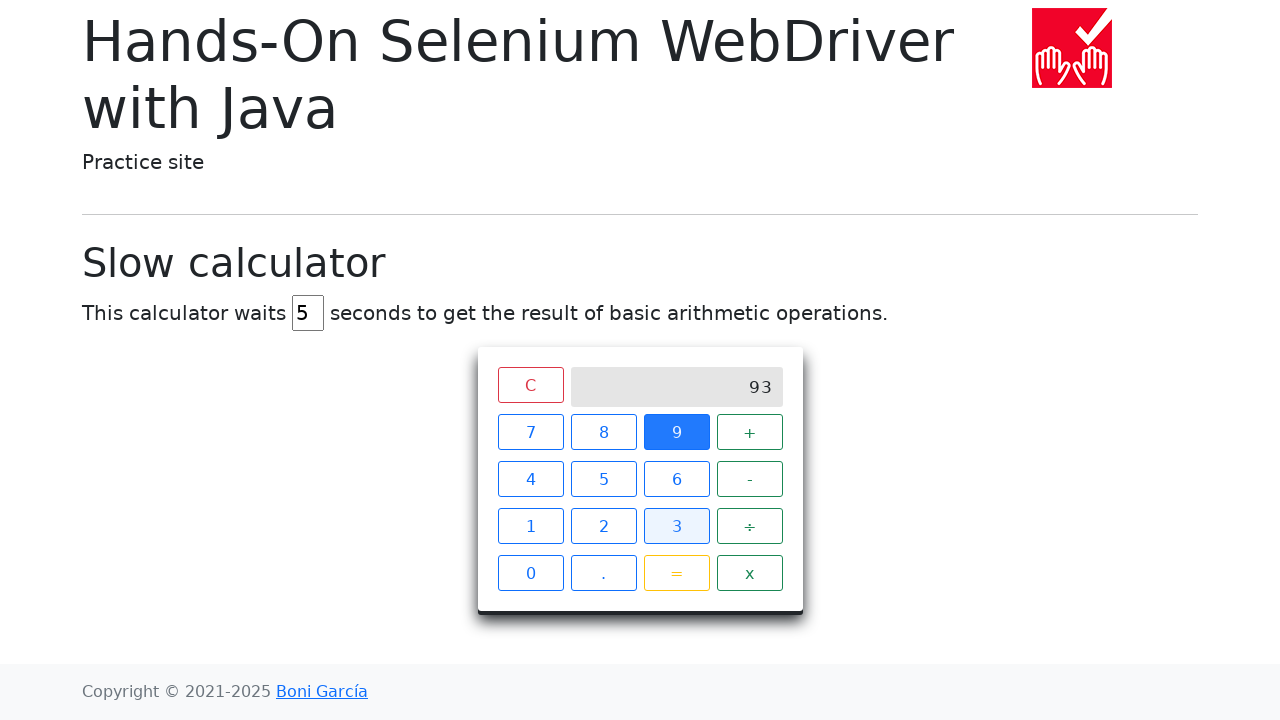

Retrieved all operator buttons, found 4 operators
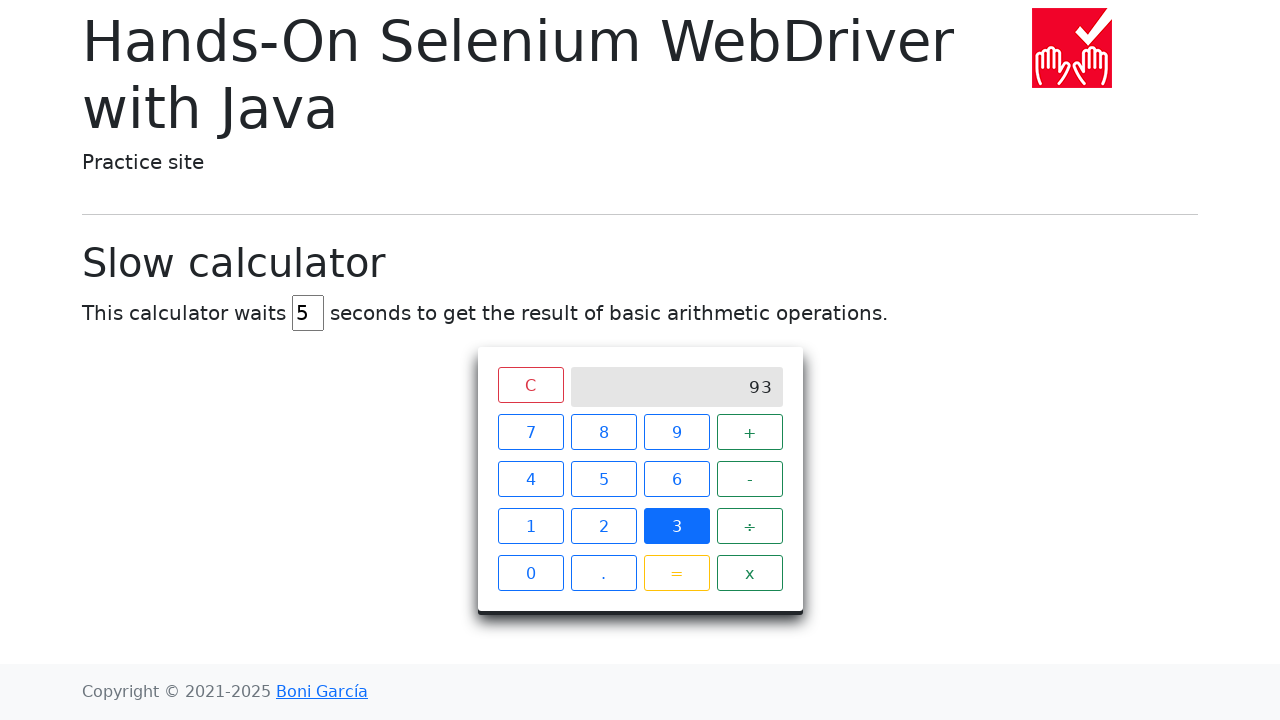

Selected random operator at index: 2
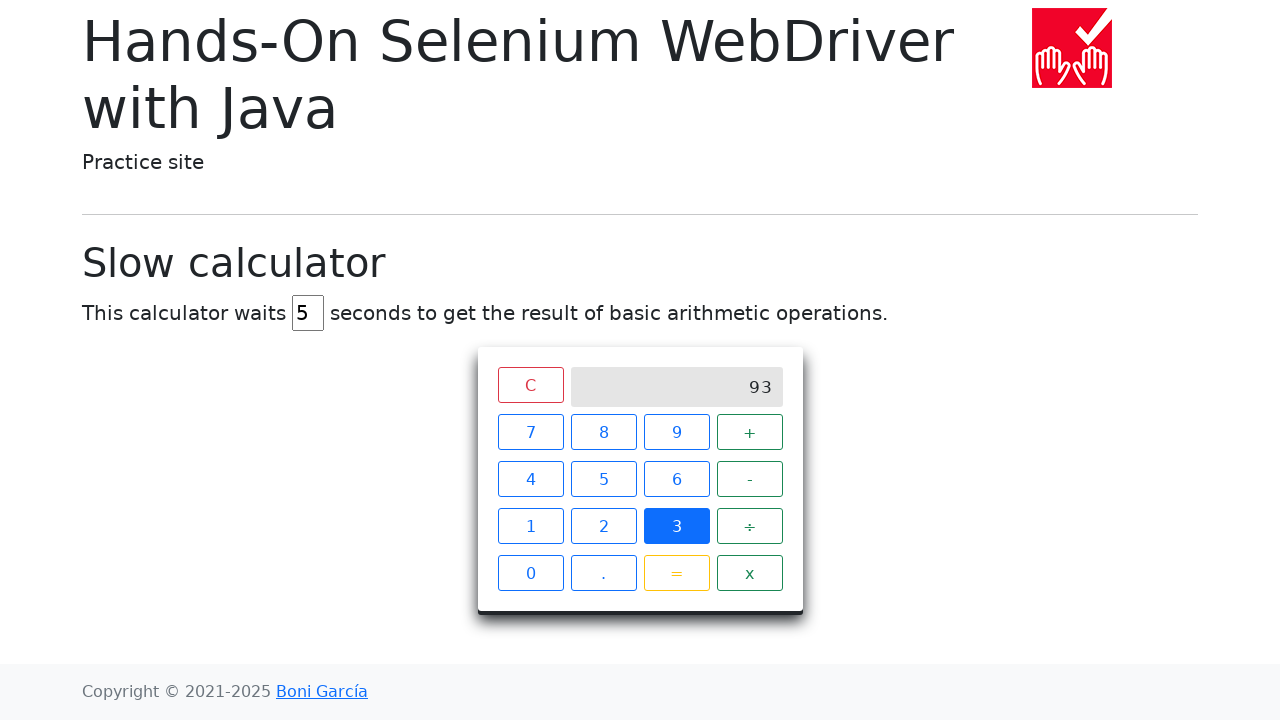

Clicked operator at index 2 at (750, 526) on xpath=//*[@class='operator btn btn-outline-success'] >> nth=2
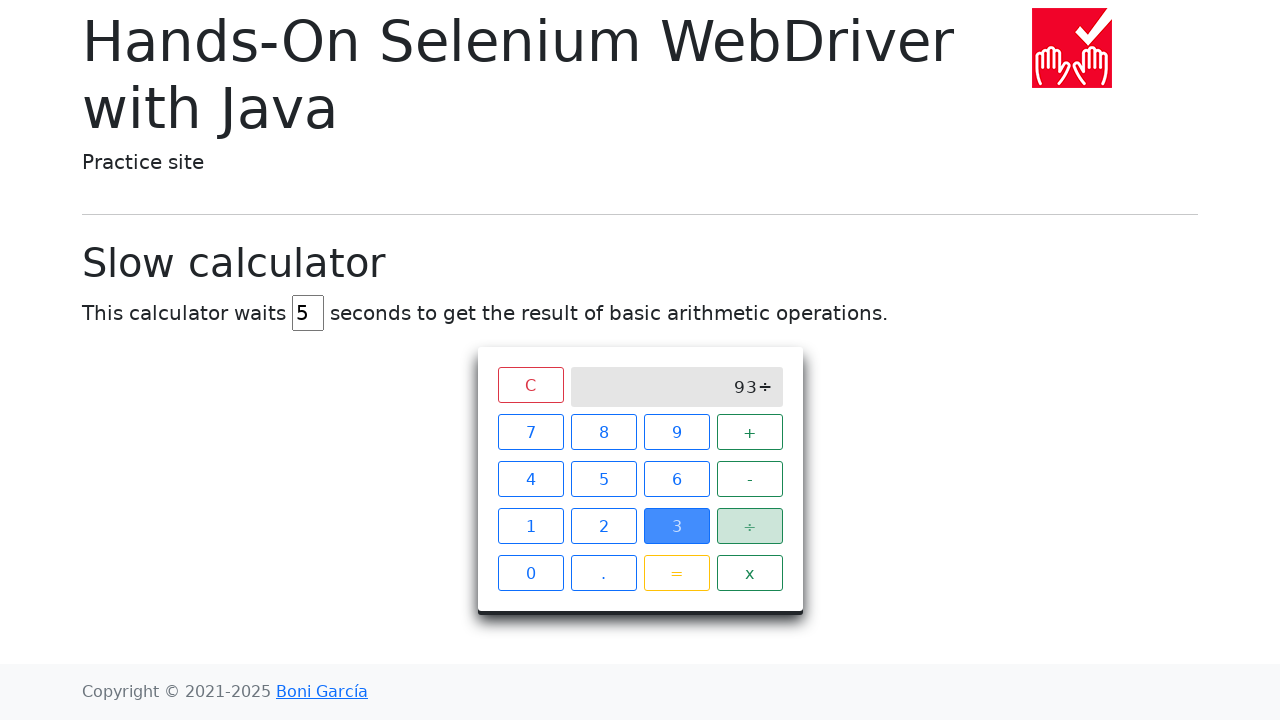

Generated random second number digits: 910
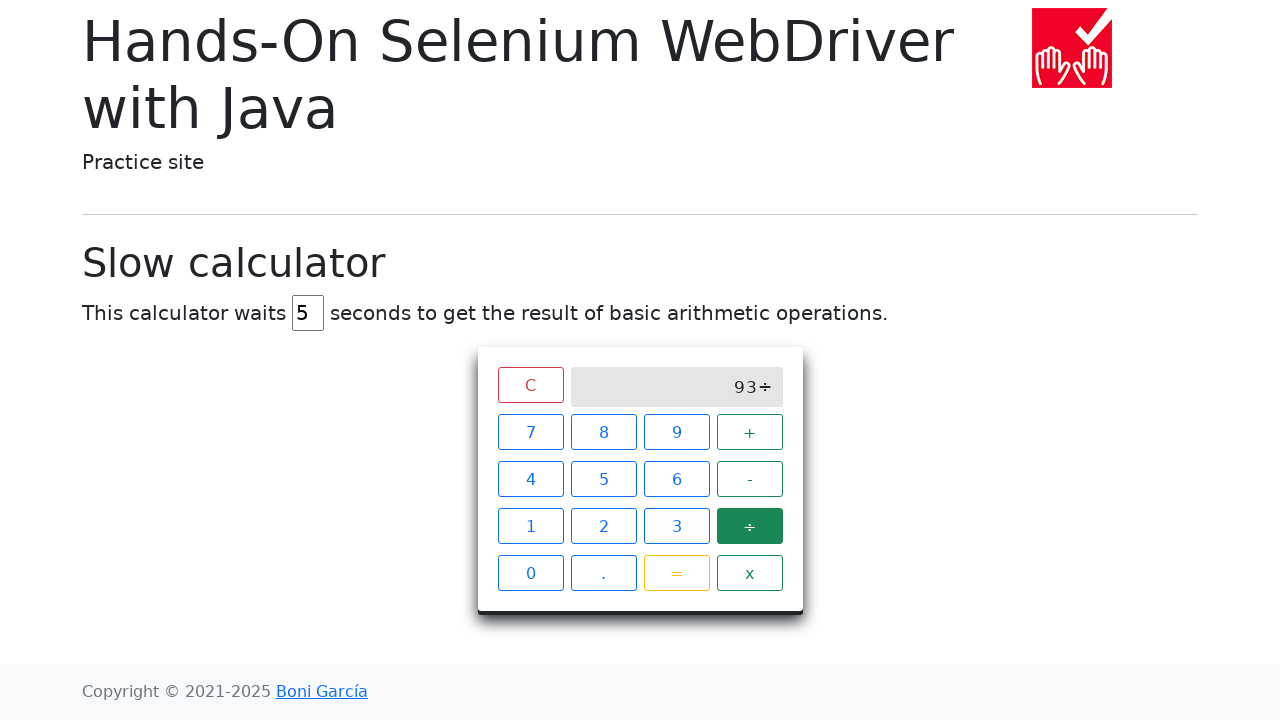

Clicked first digit of second number: 9 at (676, 526) on (//*[@class='btn btn-outline-primary'])[position()<11][9]
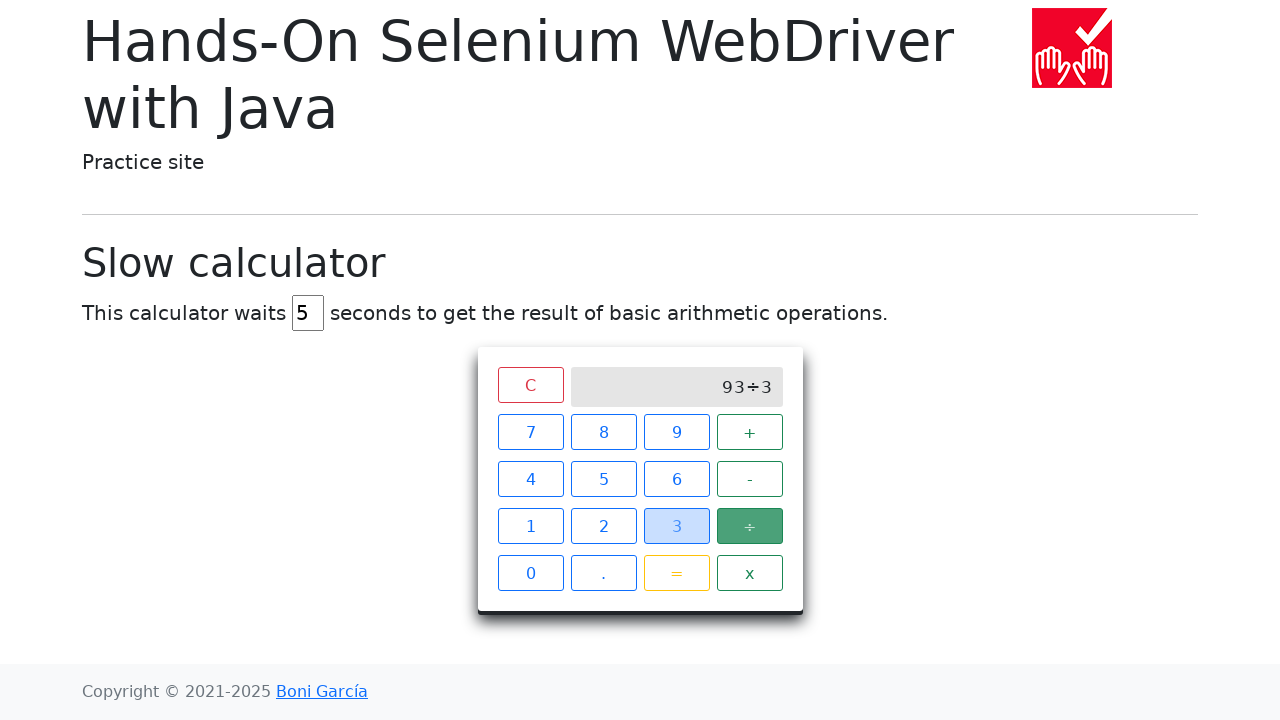

Clicked second digit of second number: 10 at (530, 573) on (//*[@class='btn btn-outline-primary'])[position()<11][10]
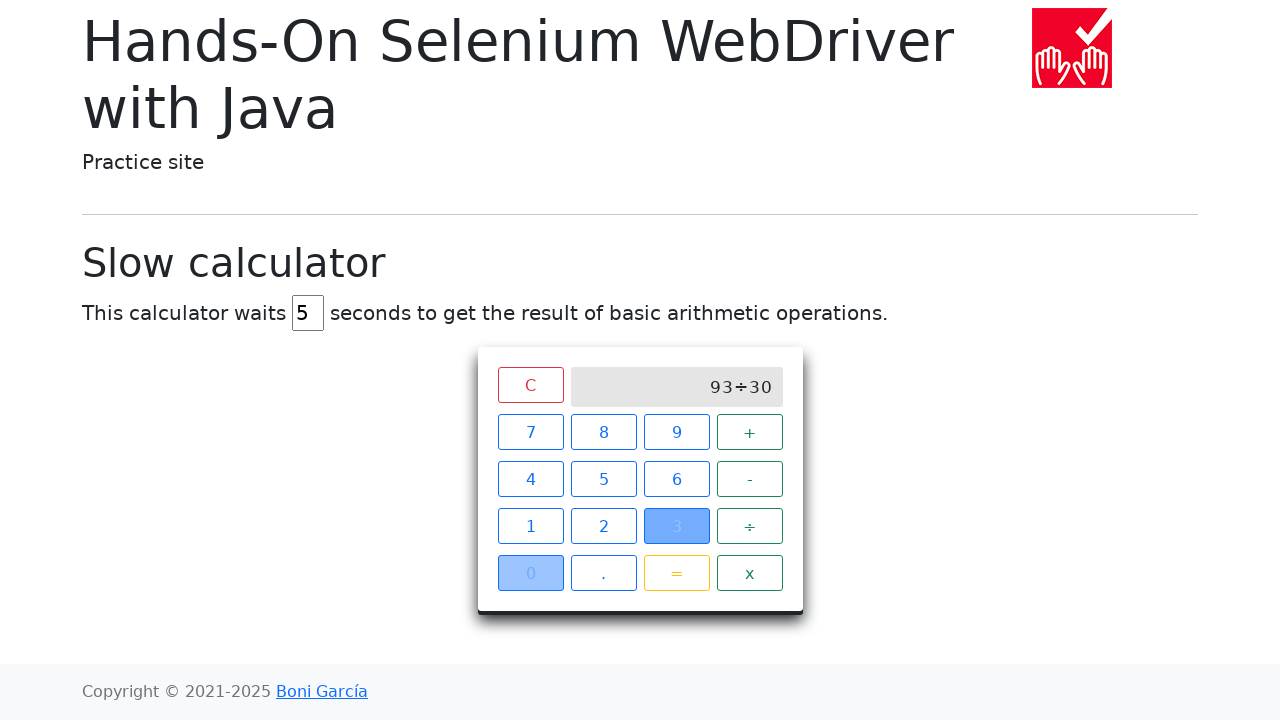

Clicked equals button to calculate result at (676, 573) on xpath=//*[@class='btn btn-outline-warning']
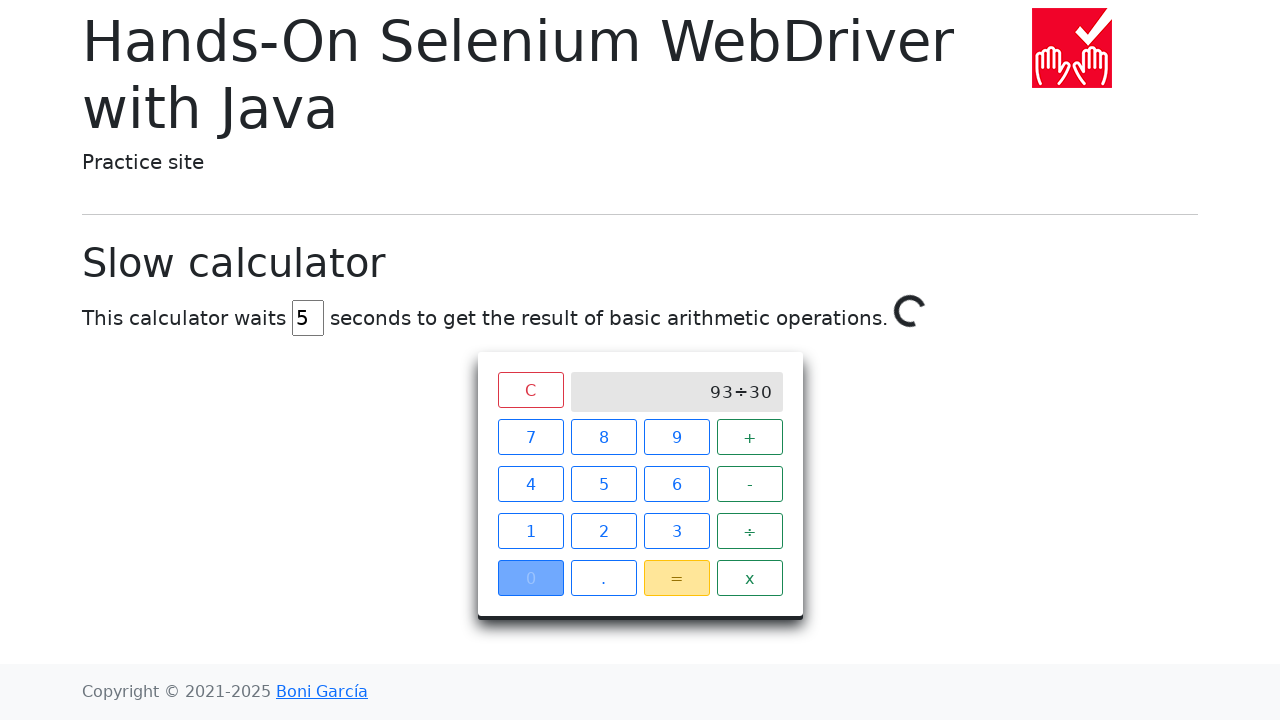

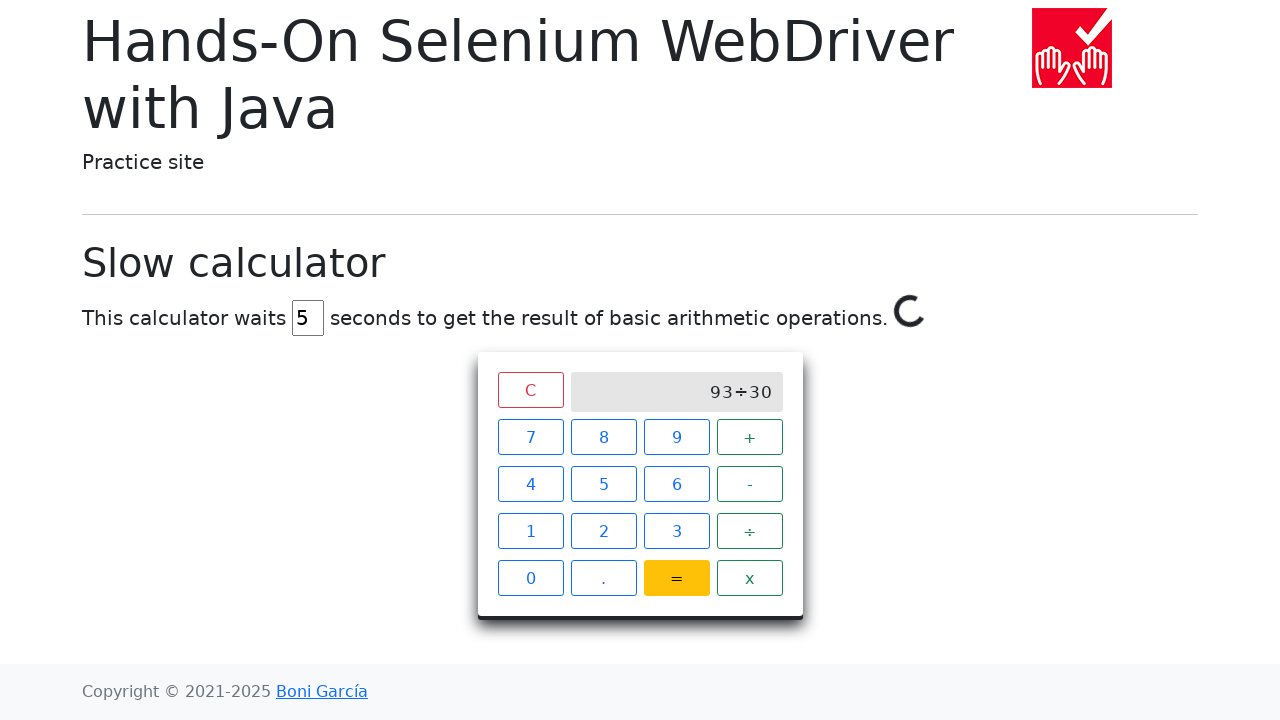